Tests infinite scroll functionality by scrolling to the last paragraph element and verifying that more paragraphs load dynamically.

Starting URL: https://bonigarcia.dev/selenium-webdriver-java/infinite-scroll.html

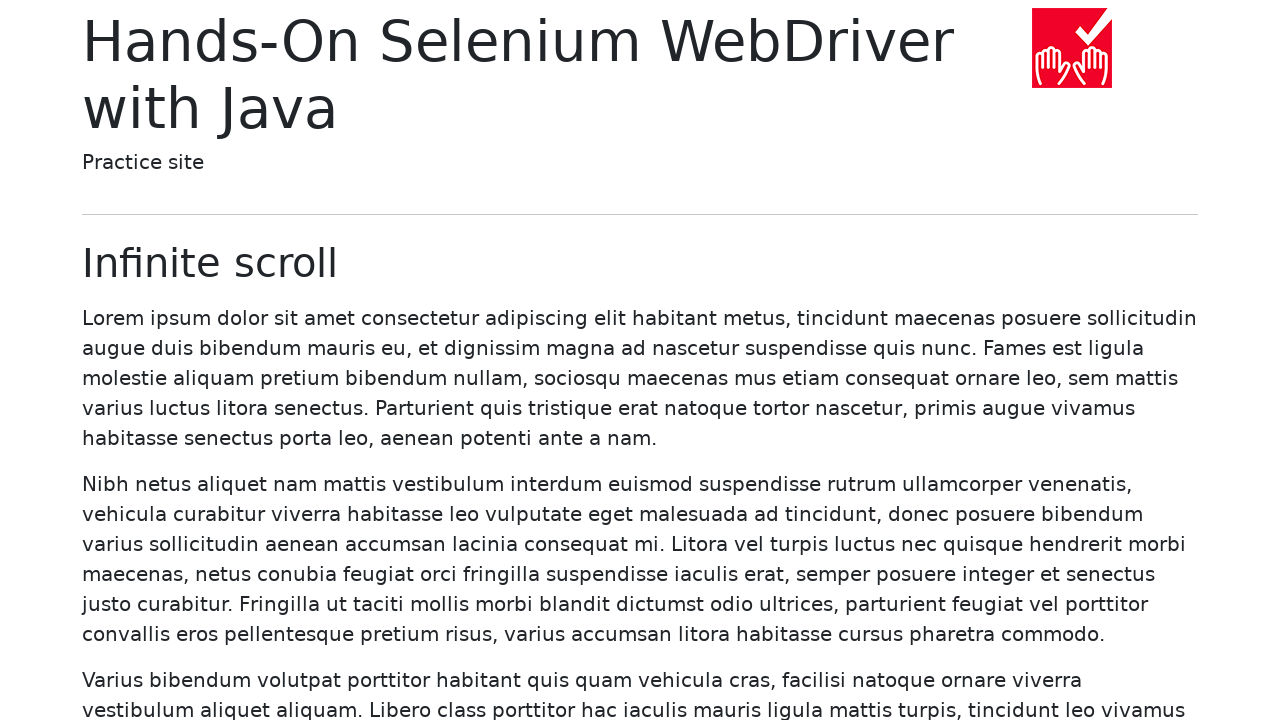

Waited for initial paragraphs to load
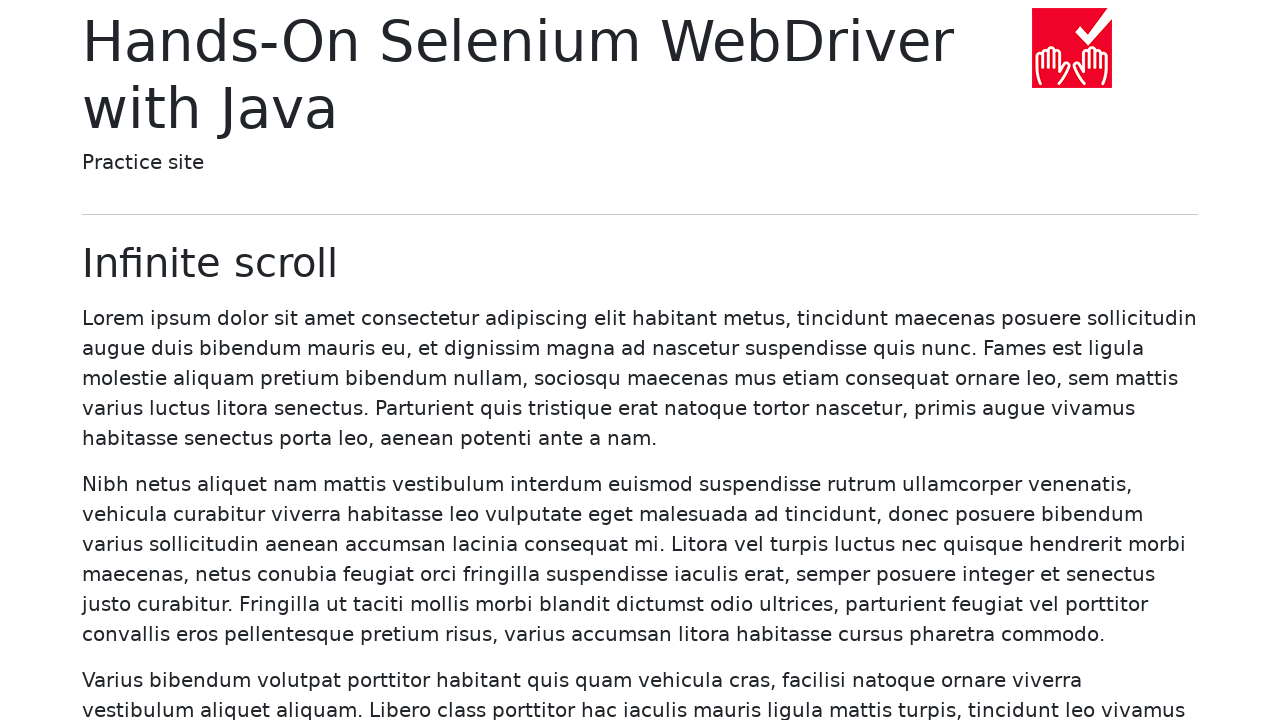

Retrieved initial paragraph count: 20 paragraphs found
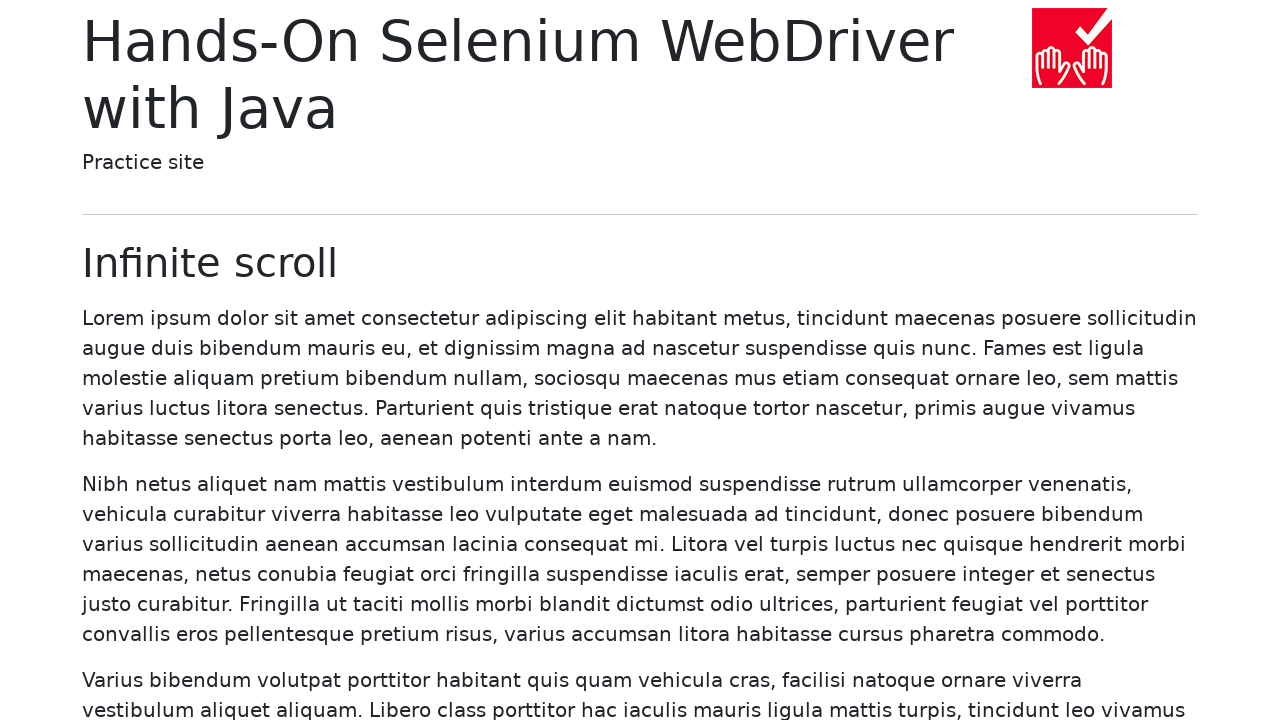

Scrolled last paragraph (#20) into view
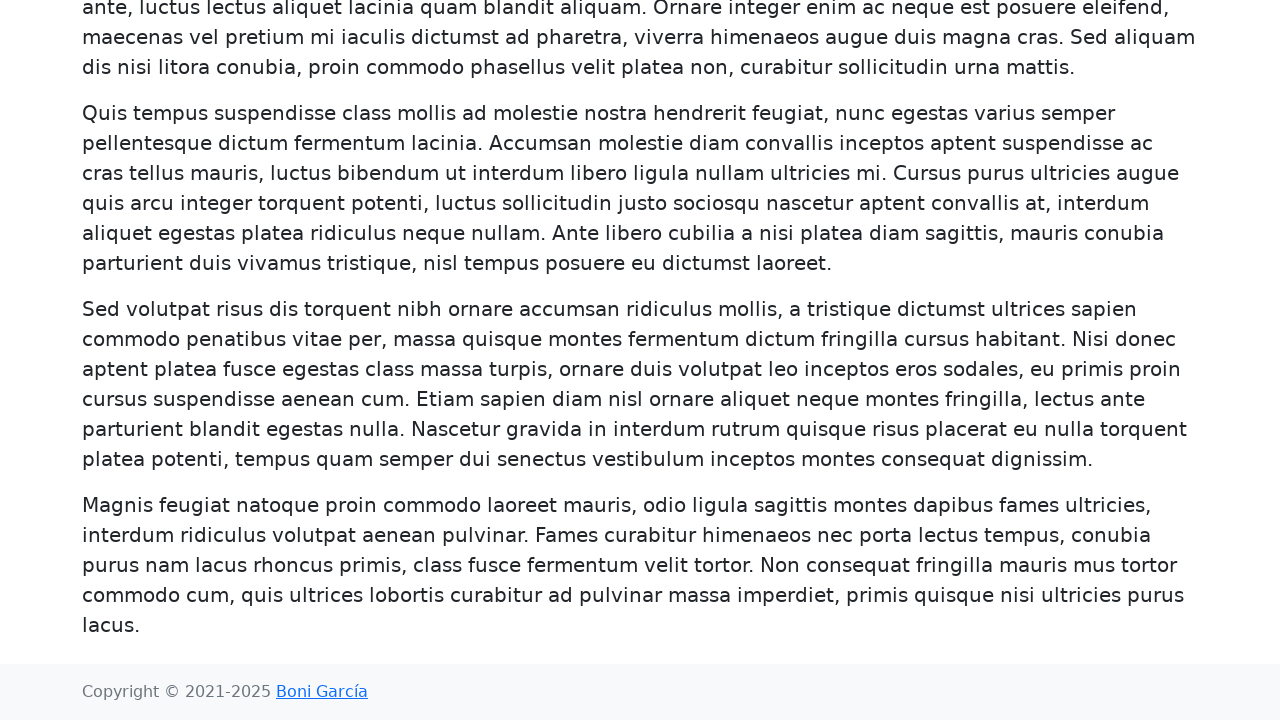

Infinite scroll triggered - more paragraphs loaded beyond initial 20
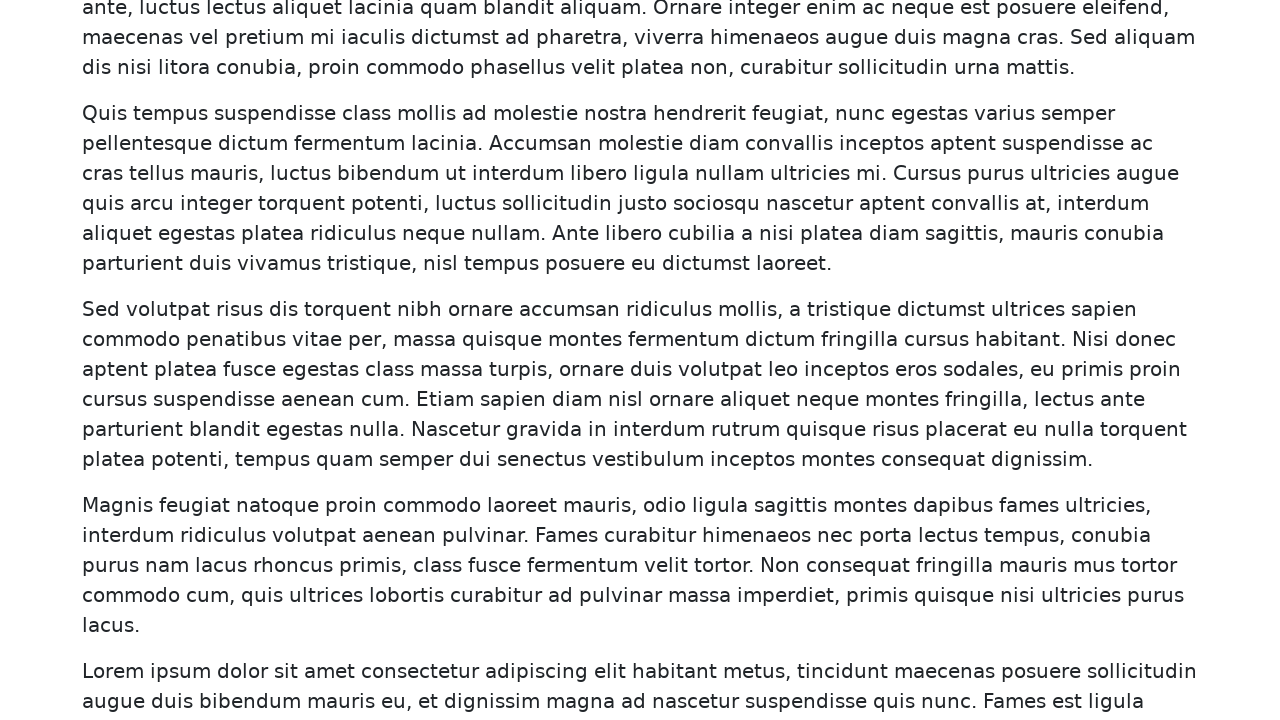

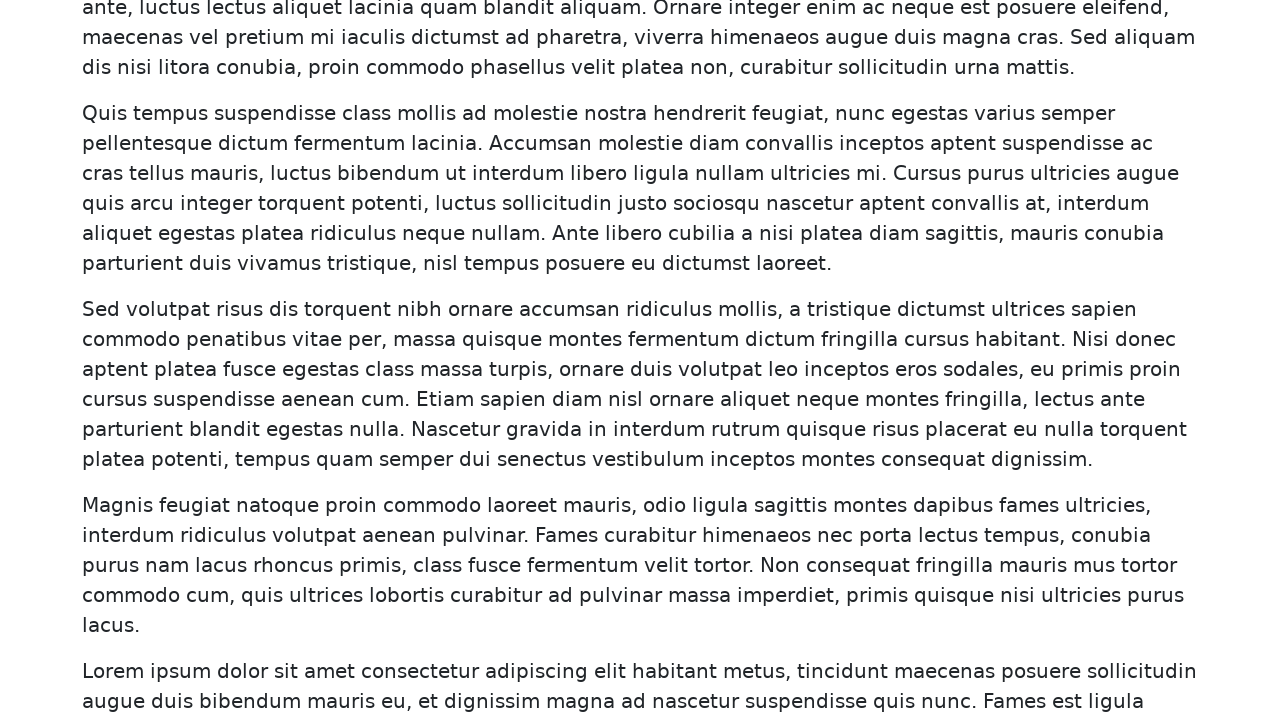